Tests dynamic controls by clicking the Enable button to enable a disabled input field, then types text into the enabled input.

Starting URL: https://practice.cydeo.com/dynamic_controls

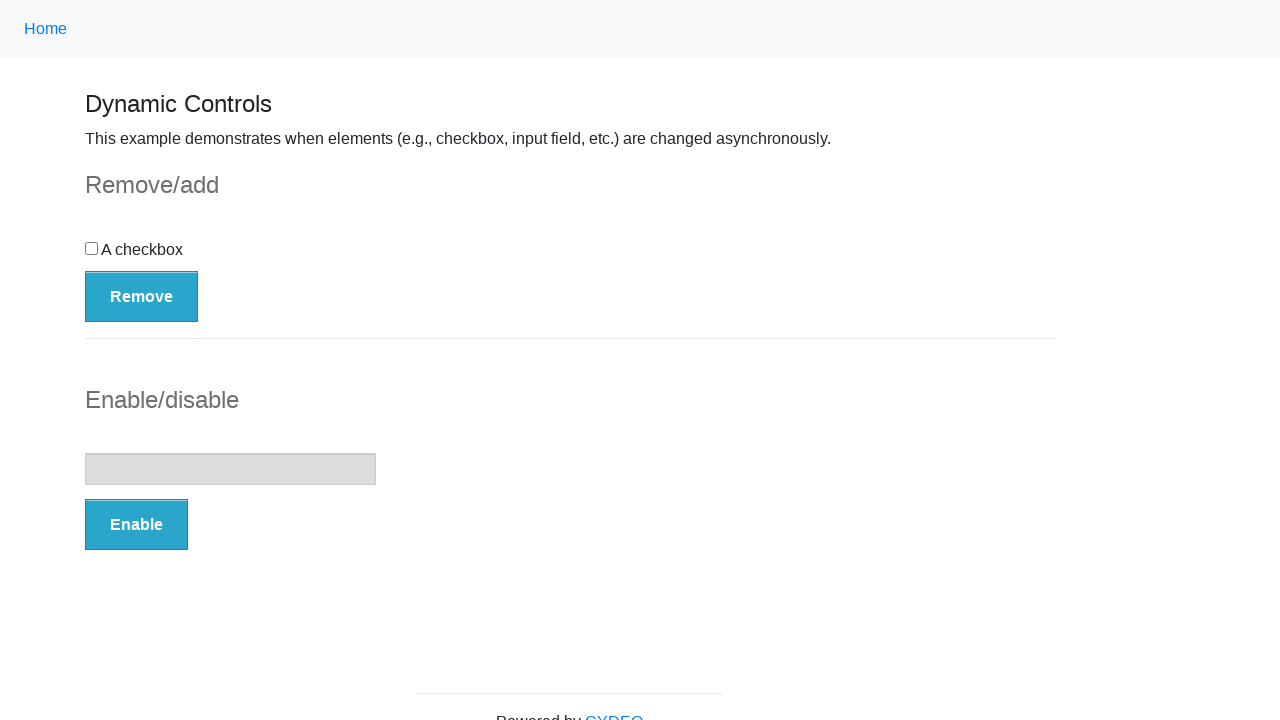

Clicked the Enable button to enable the disabled input field at (136, 525) on xpath=//button[.='Enable']
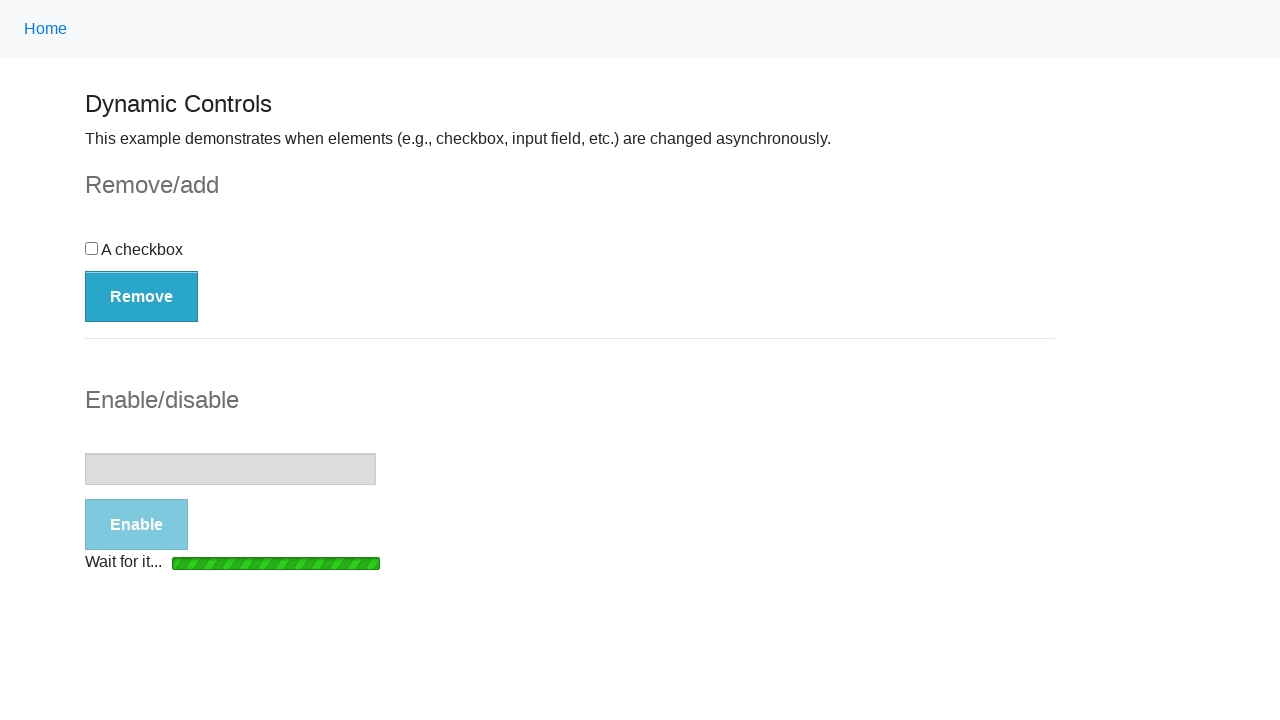

Input field is now enabled and ready for interaction
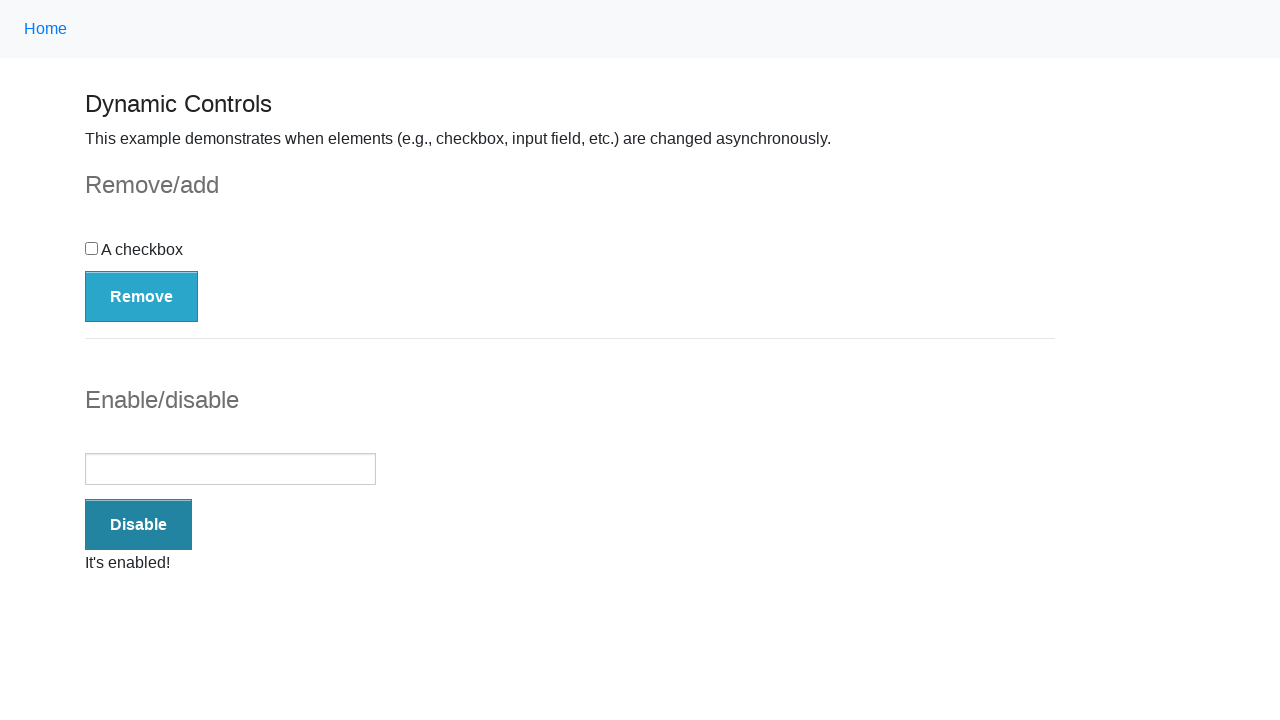

Typed 'Hello There' into the enabled input field on #input-example input[type='text']
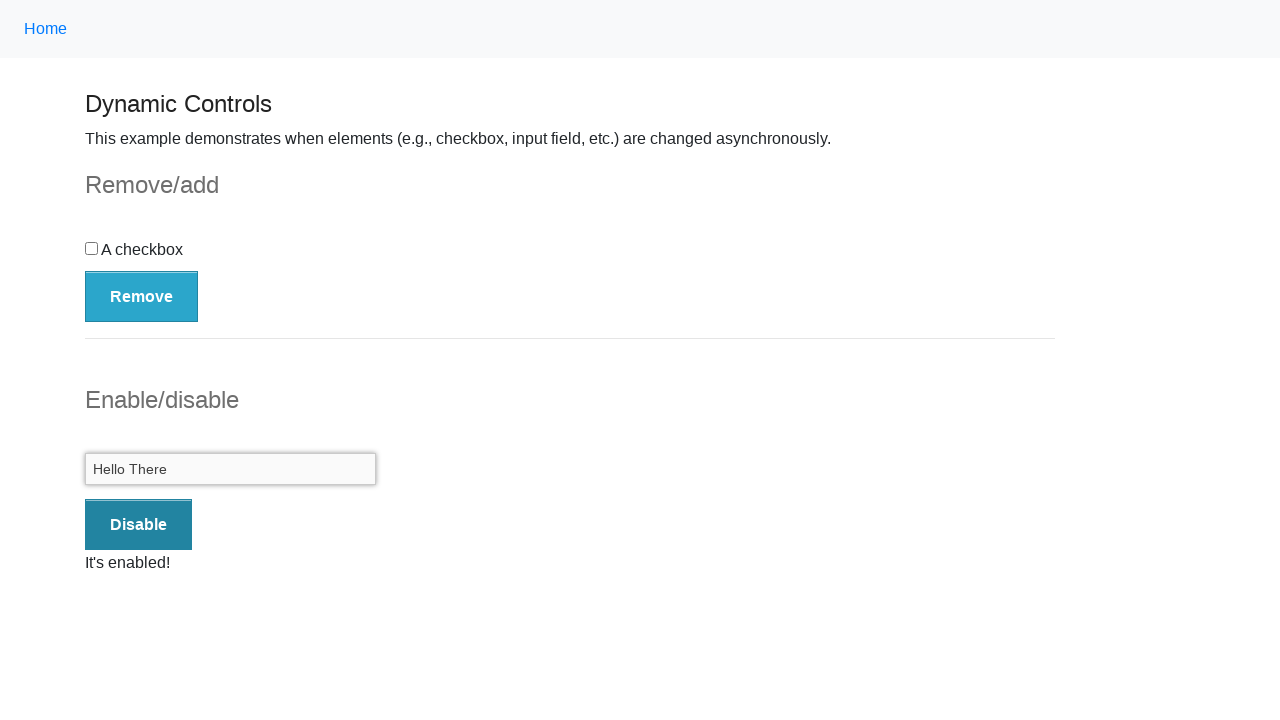

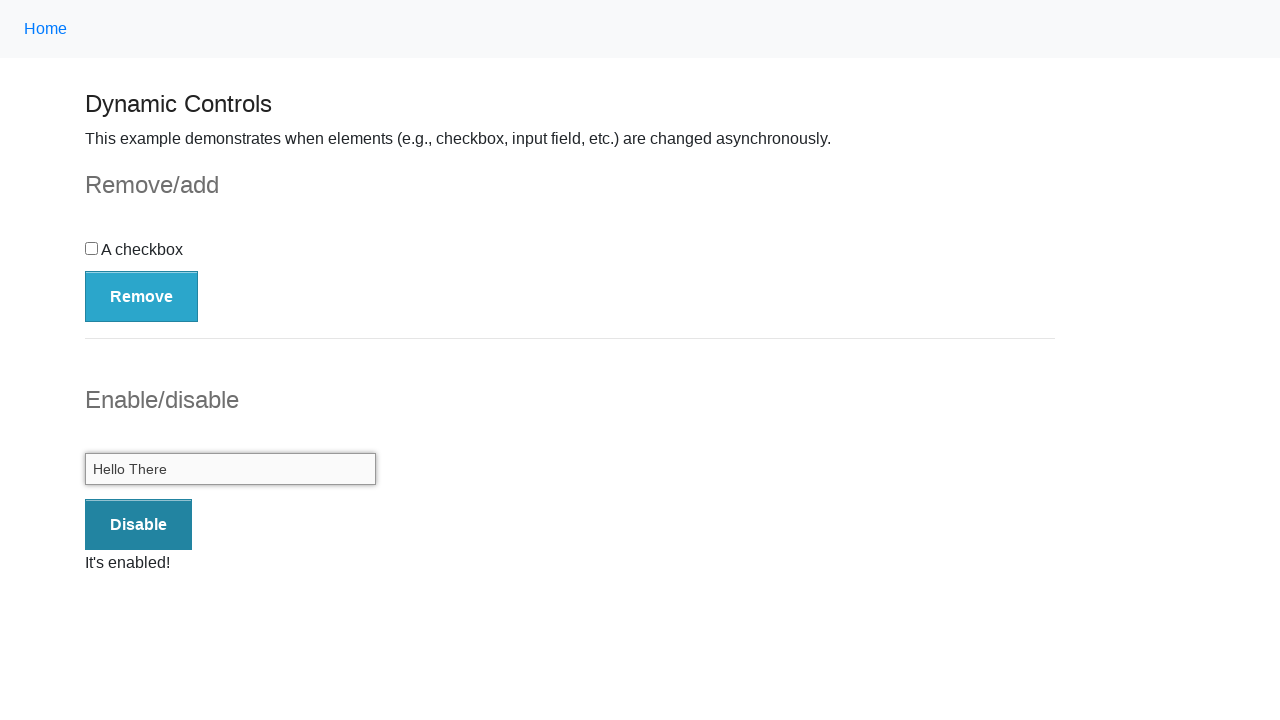